Navigates through paginated blog category pages, collects post links, then visits individual blog posts and verifies the post content loads successfully.

Starting URL: https://blogdosvinhos.com.br/category/harmonizacao/

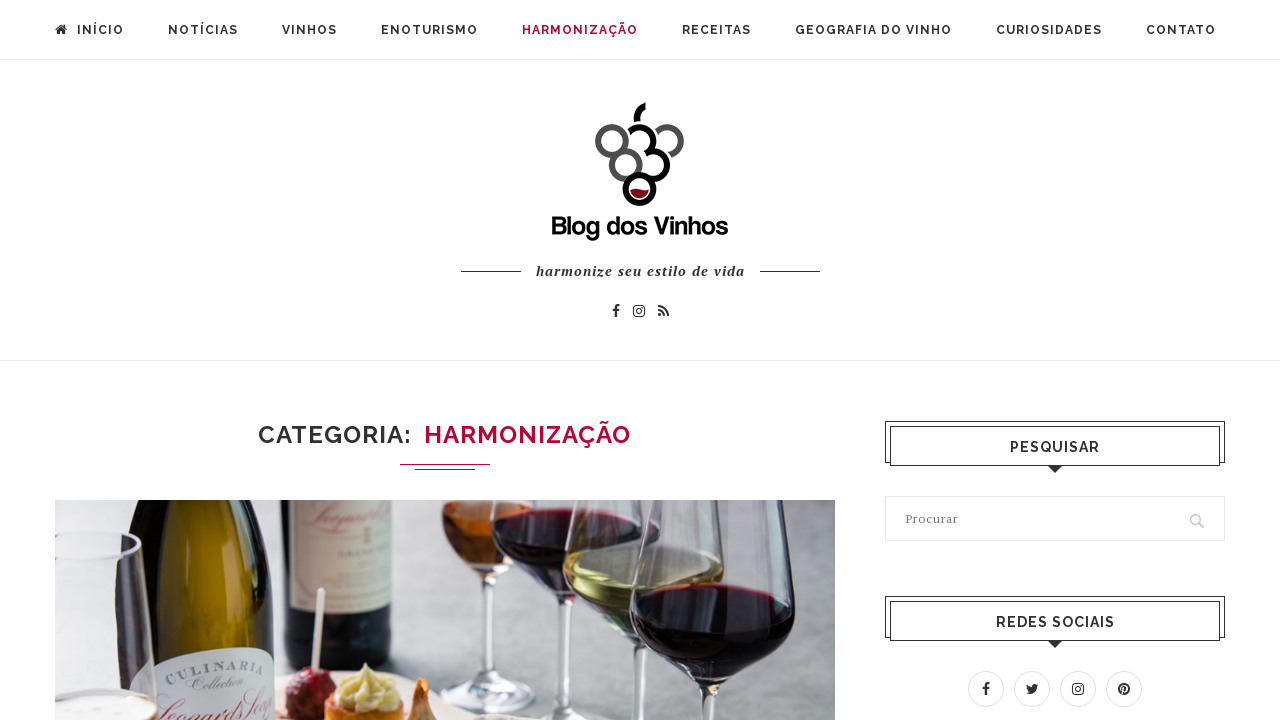

Grid titles loaded on category page
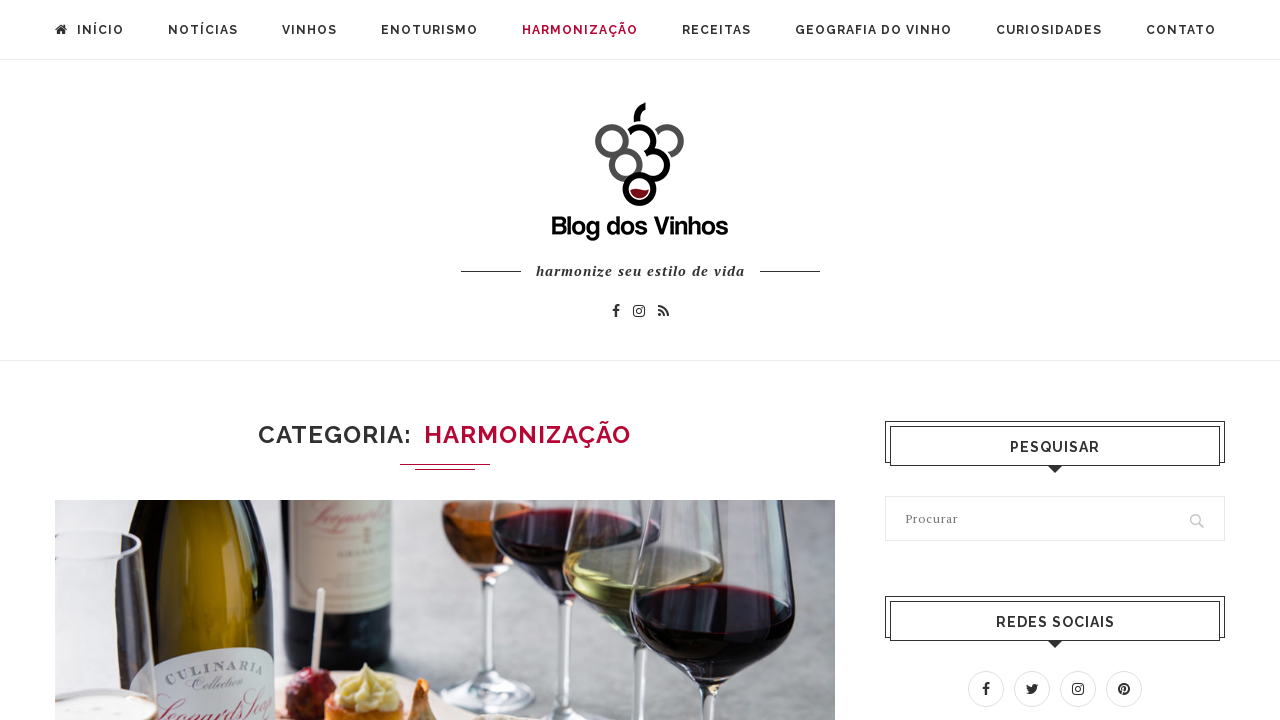

Found 9 post links on category page 1
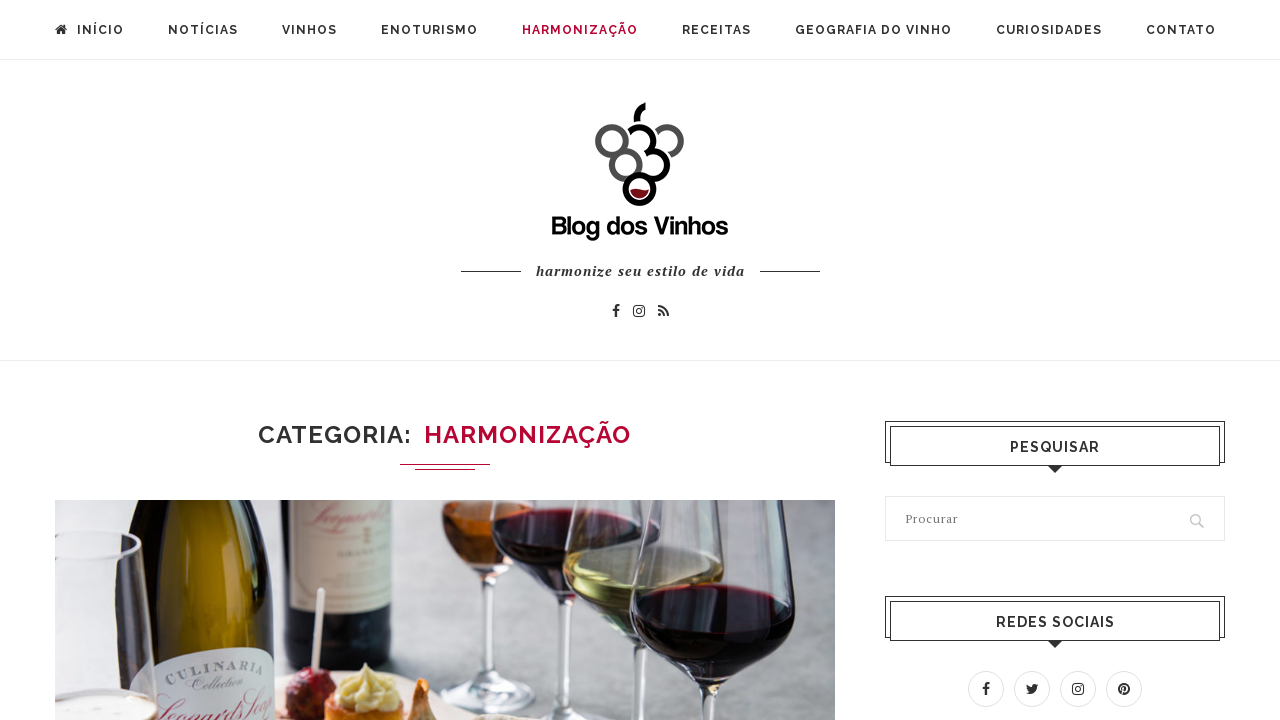

Collected post link: https://blogdosvinhos.com.br/como-harmonizar-vinho-e-salada/
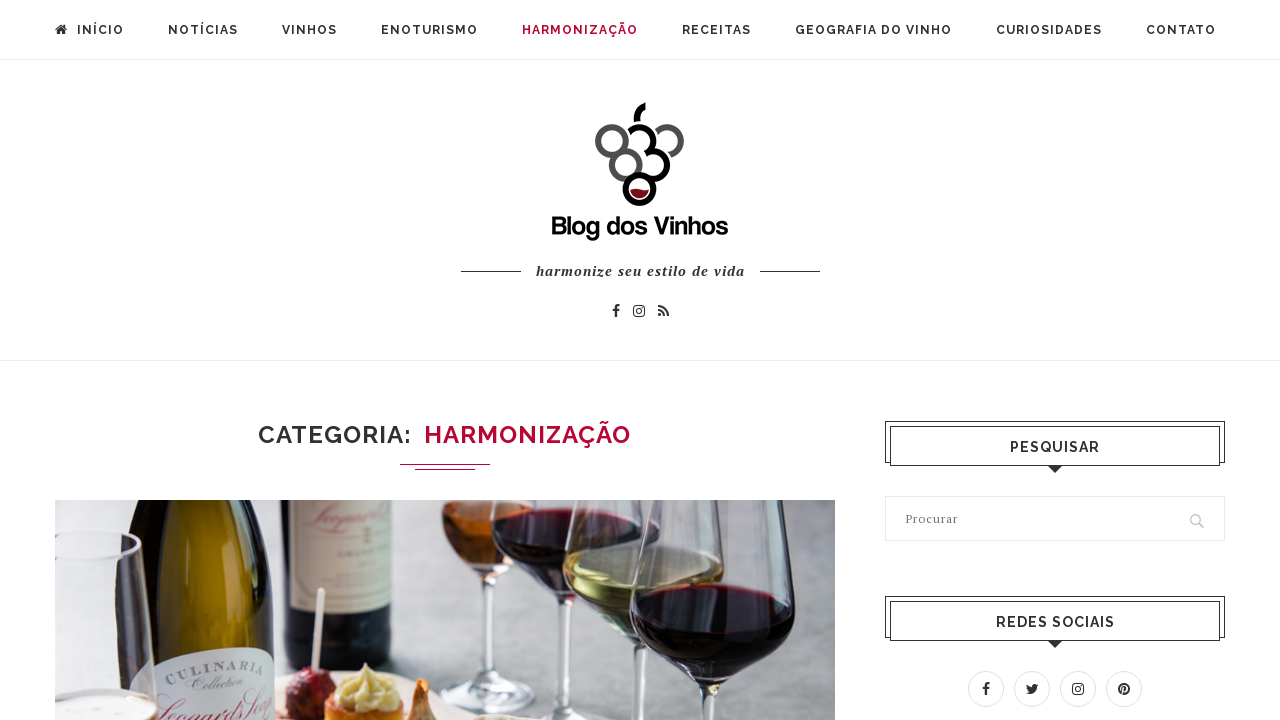

Collected post link: https://blogdosvinhos.com.br/dicas-de-vinhos-para-animar-o-verao/
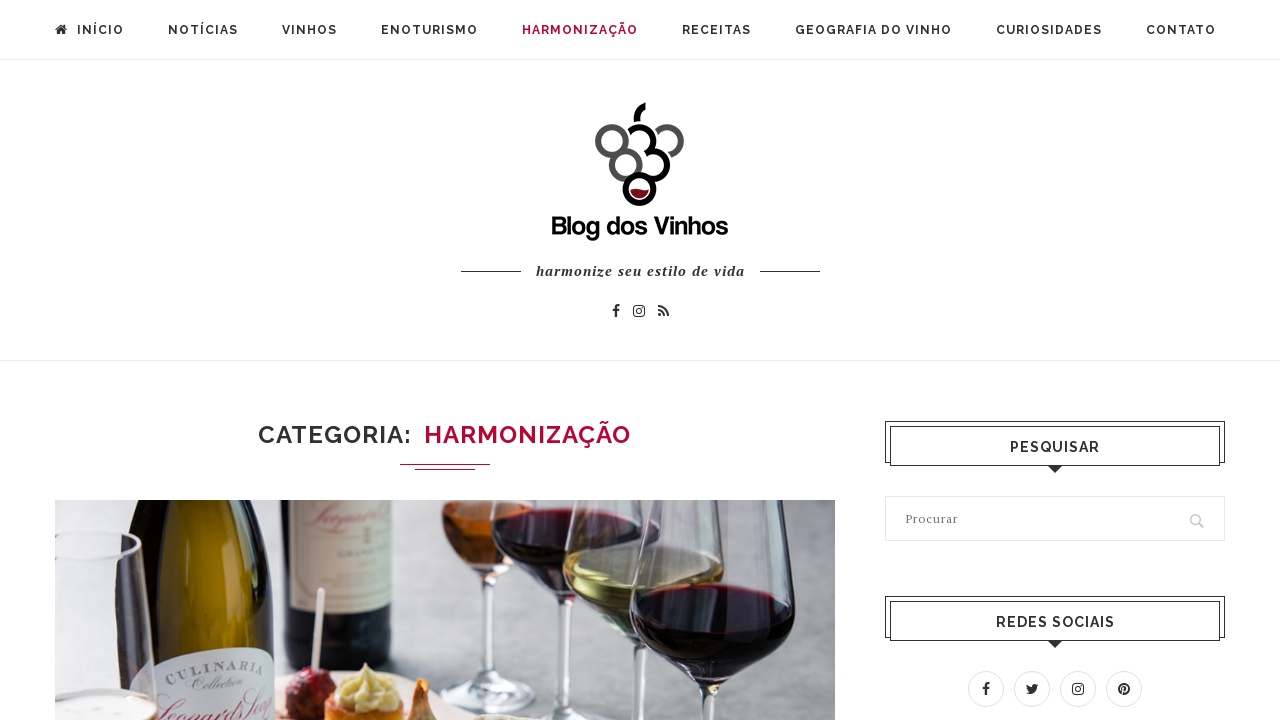

Navigated to harmonizacao category page 2
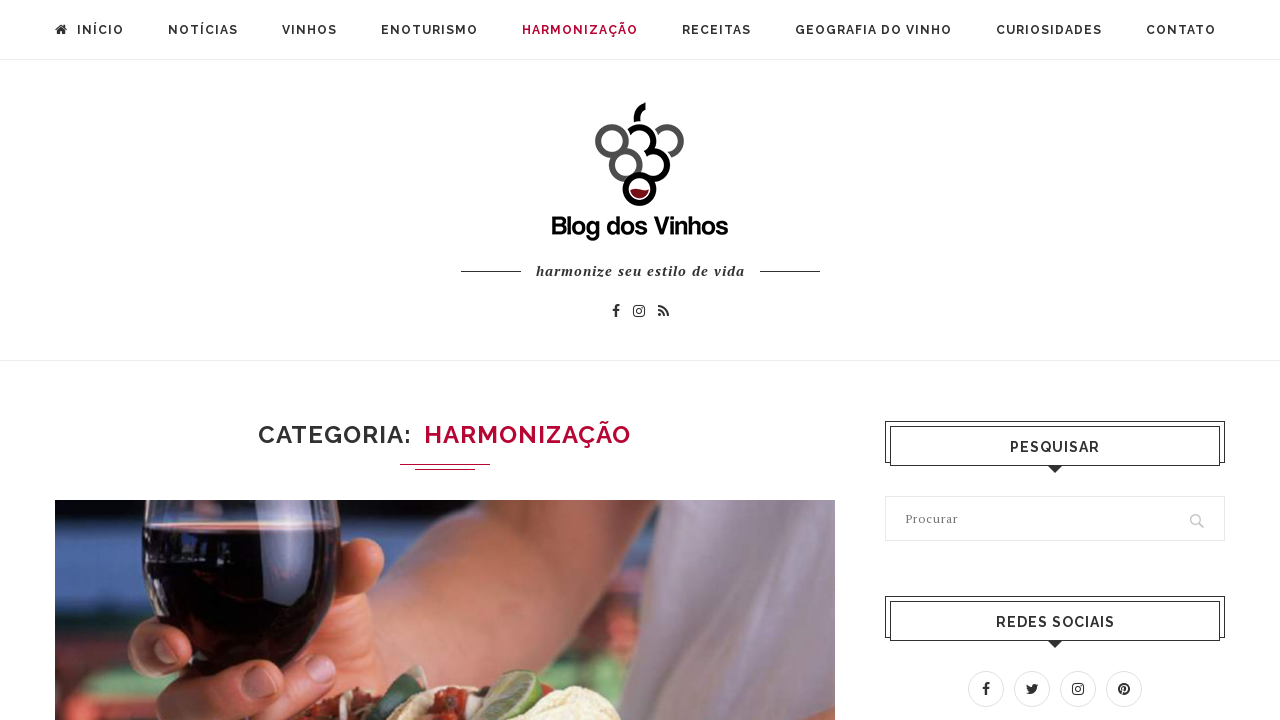

Grid titles loaded on category page
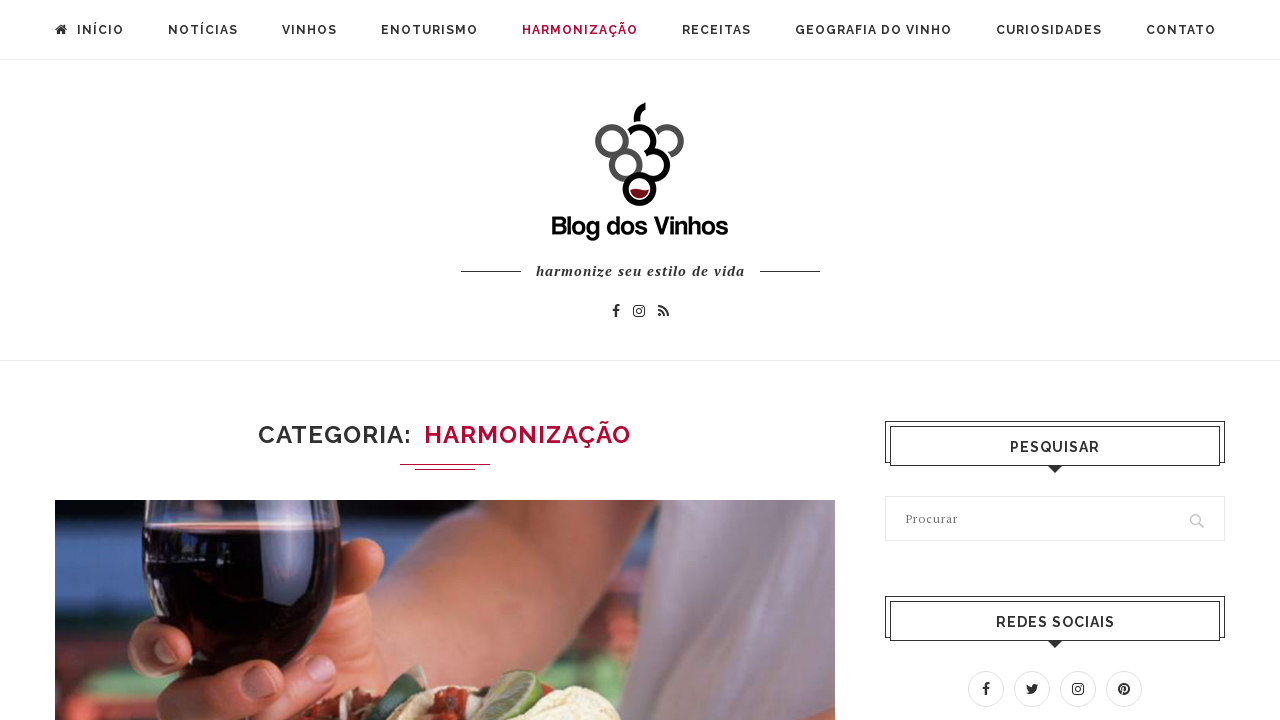

Found 9 post links on category page 2
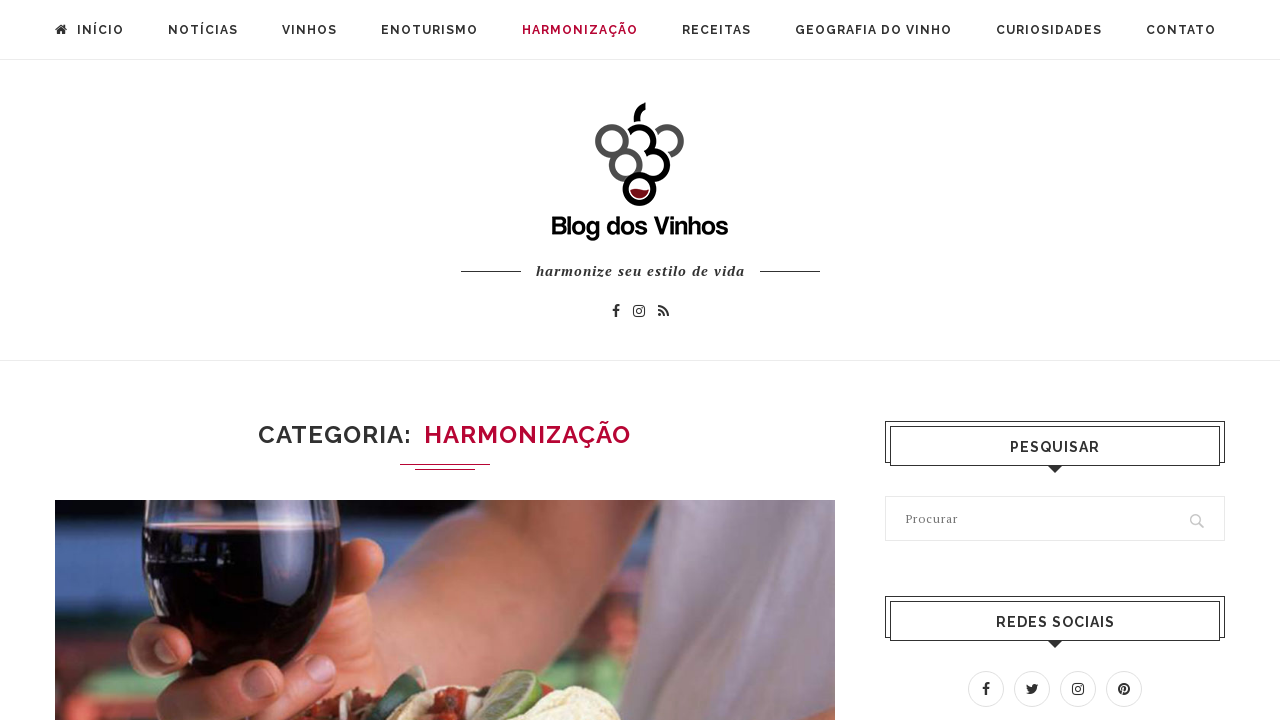

Collected post link: https://blogdosvinhos.com.br/como-harmonizar-vinho-com-chocolate-do-dia-dos-namorados/
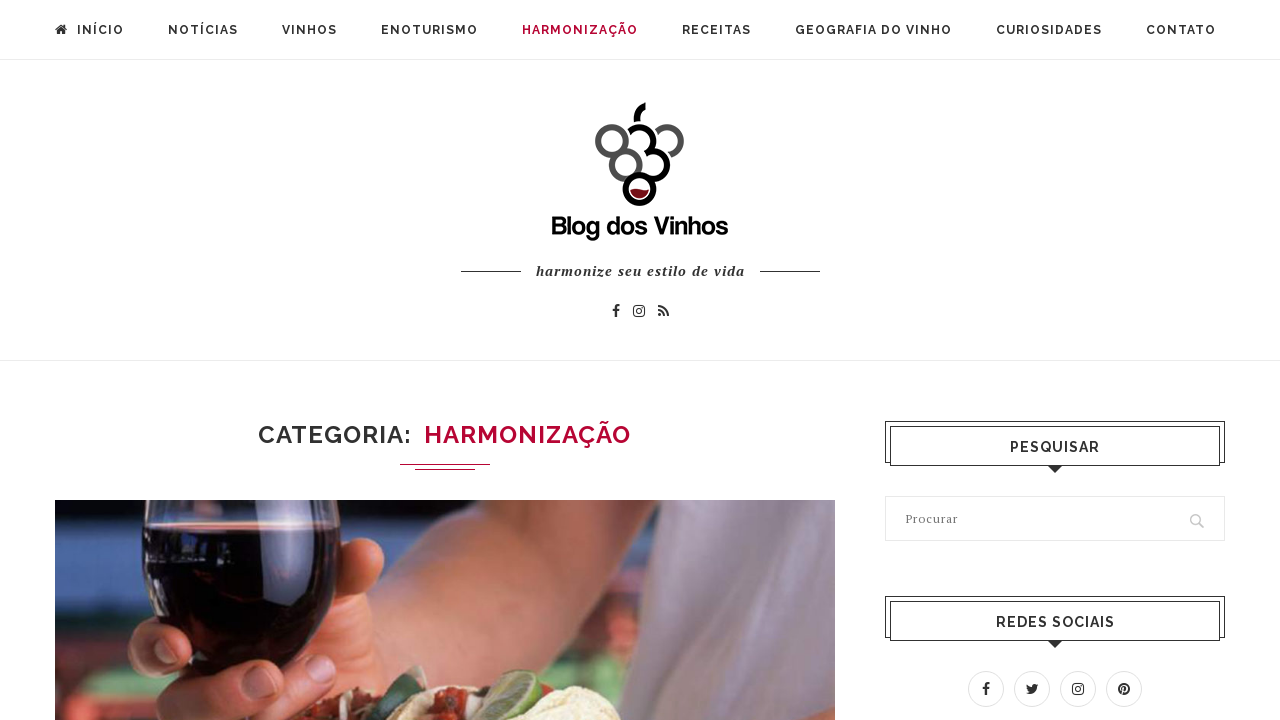

Collected post link: https://blogdosvinhos.com.br/saiba-como-harmonizar-7-gulodices-com-vinho/
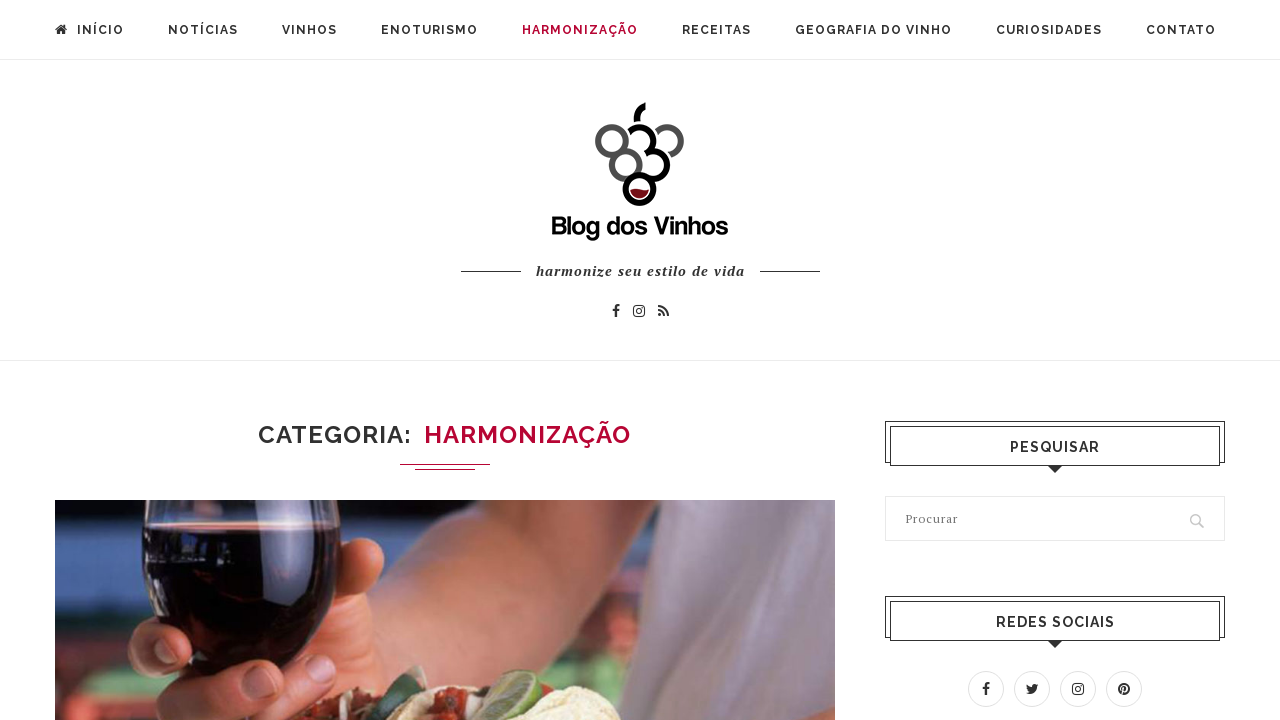

Navigated to harmonizacao category page 3
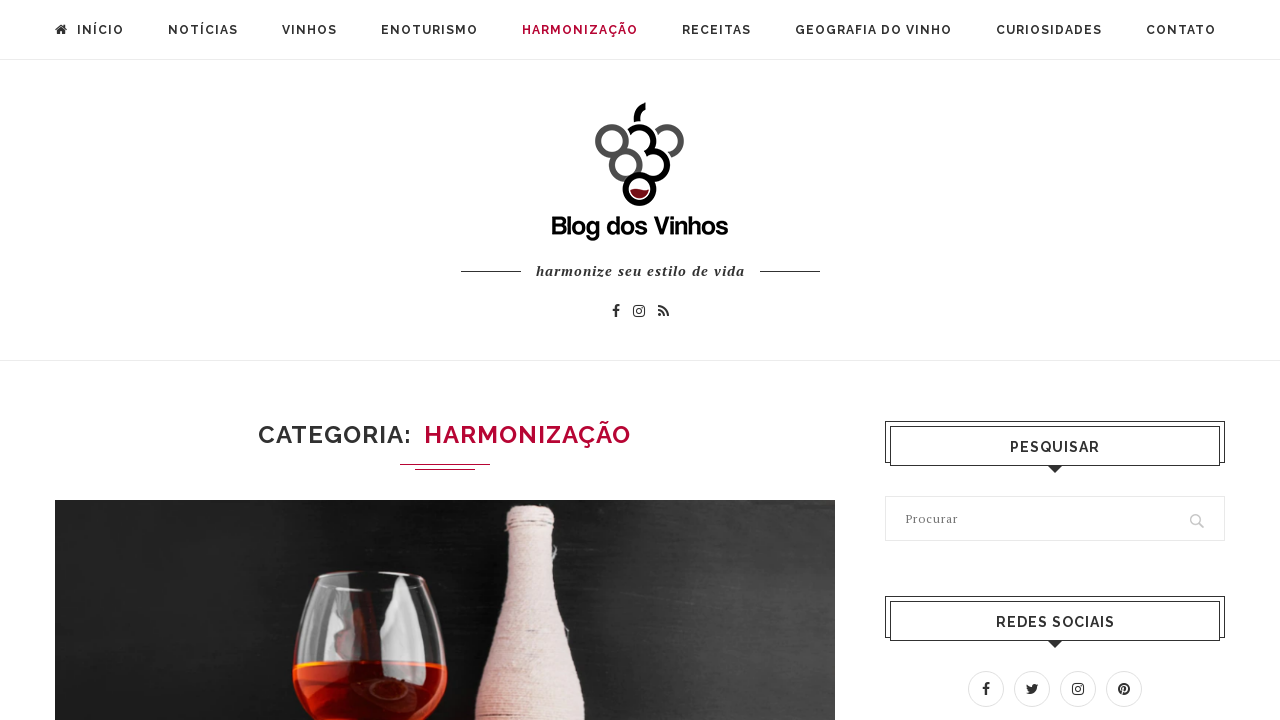

Grid titles loaded on category page
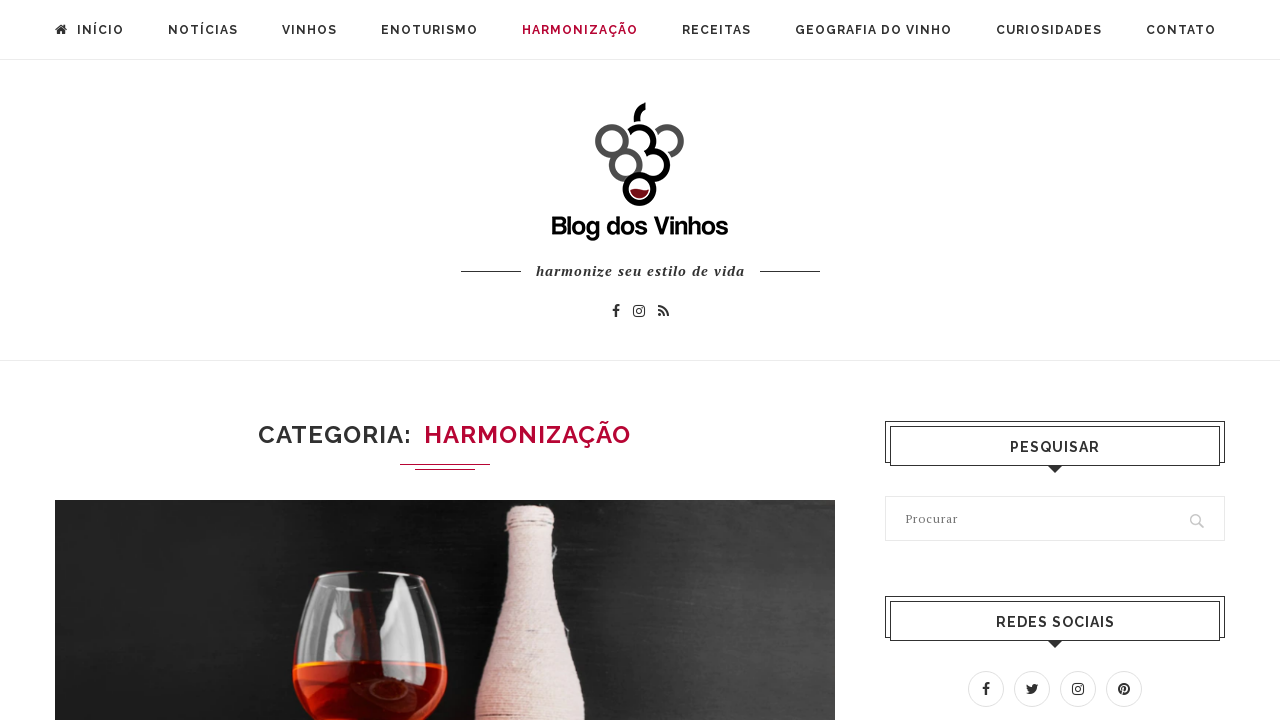

Found 9 post links on category page 3
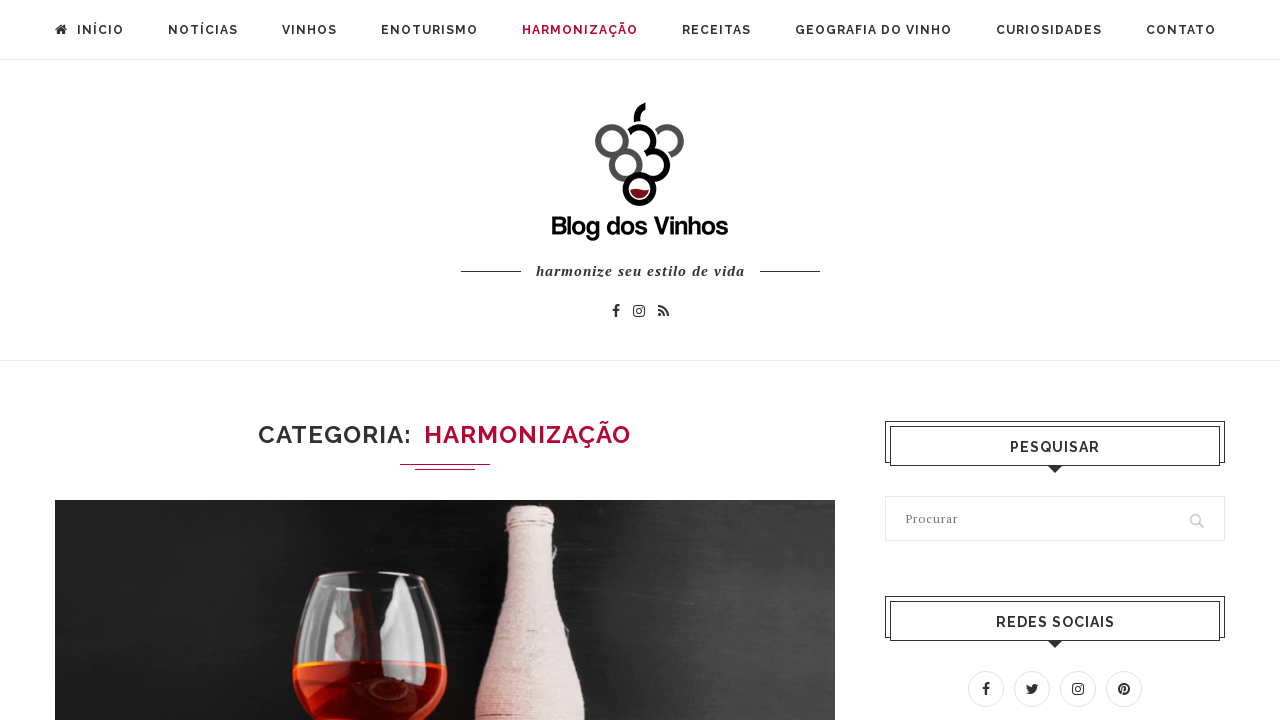

Collected post link: https://blogdosvinhos.com.br/como-harmonizar-vinho-com-curry/
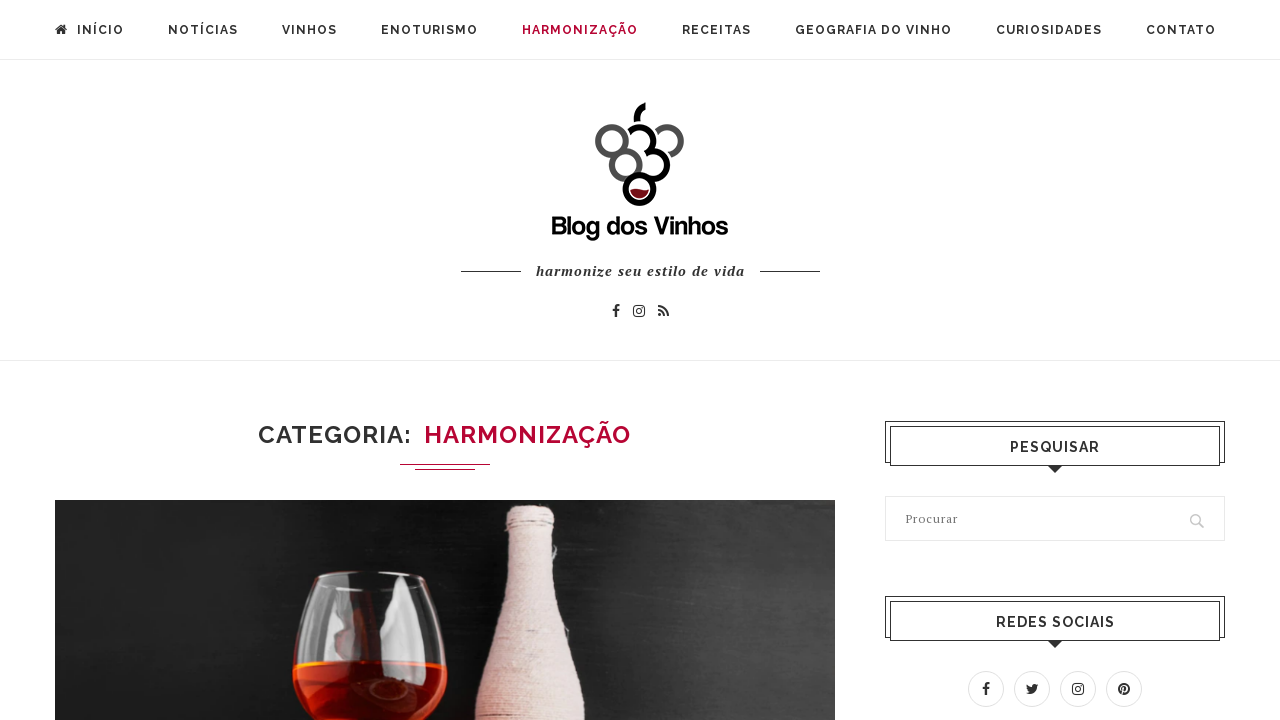

Collected post link: https://blogdosvinhos.com.br/pascoa-2023-harmonize-vinho-com-chocolate-e-bacalhau/
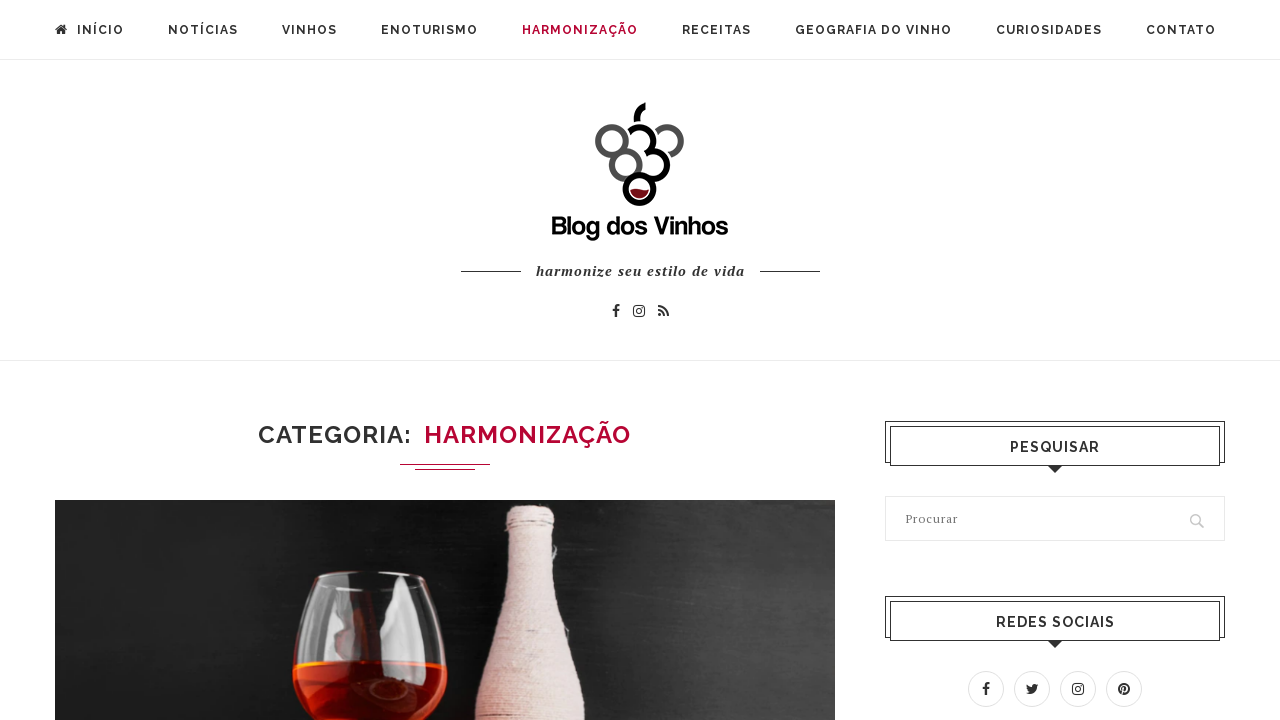

Navigated to blog post: https://blogdosvinhos.com.br/como-harmonizar-vinho-e-salada/
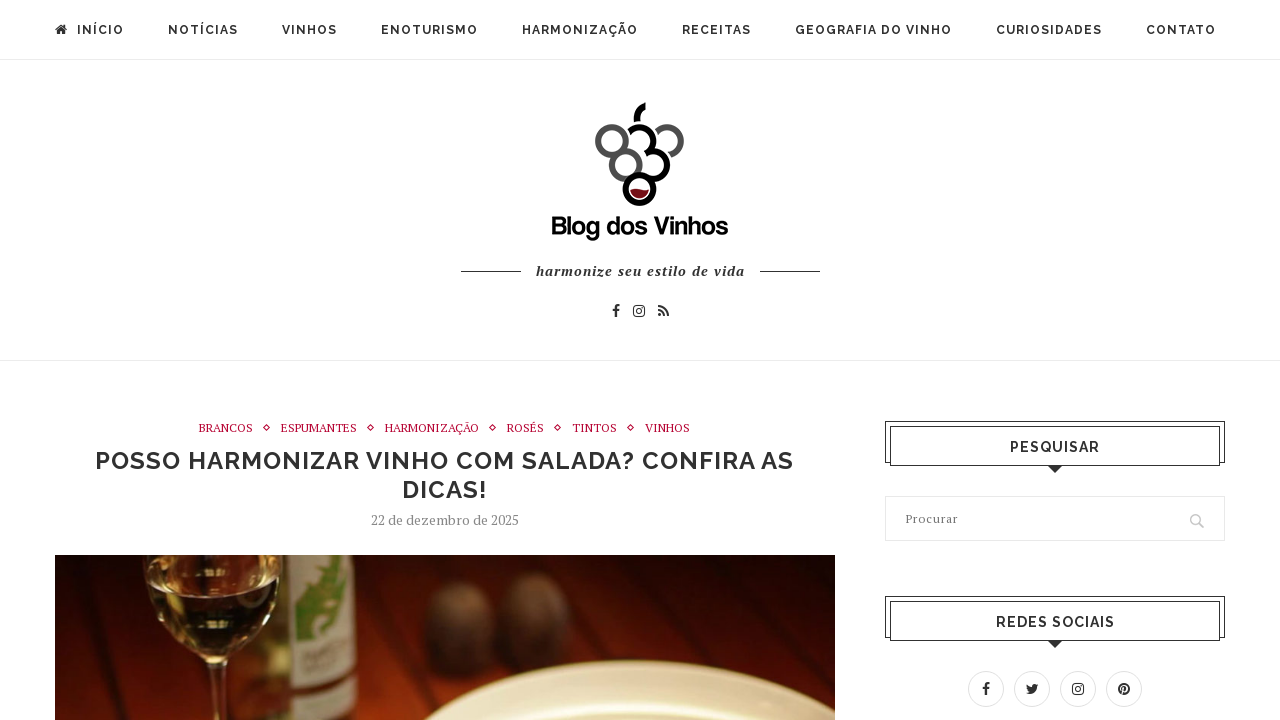

Blog post content loaded successfully
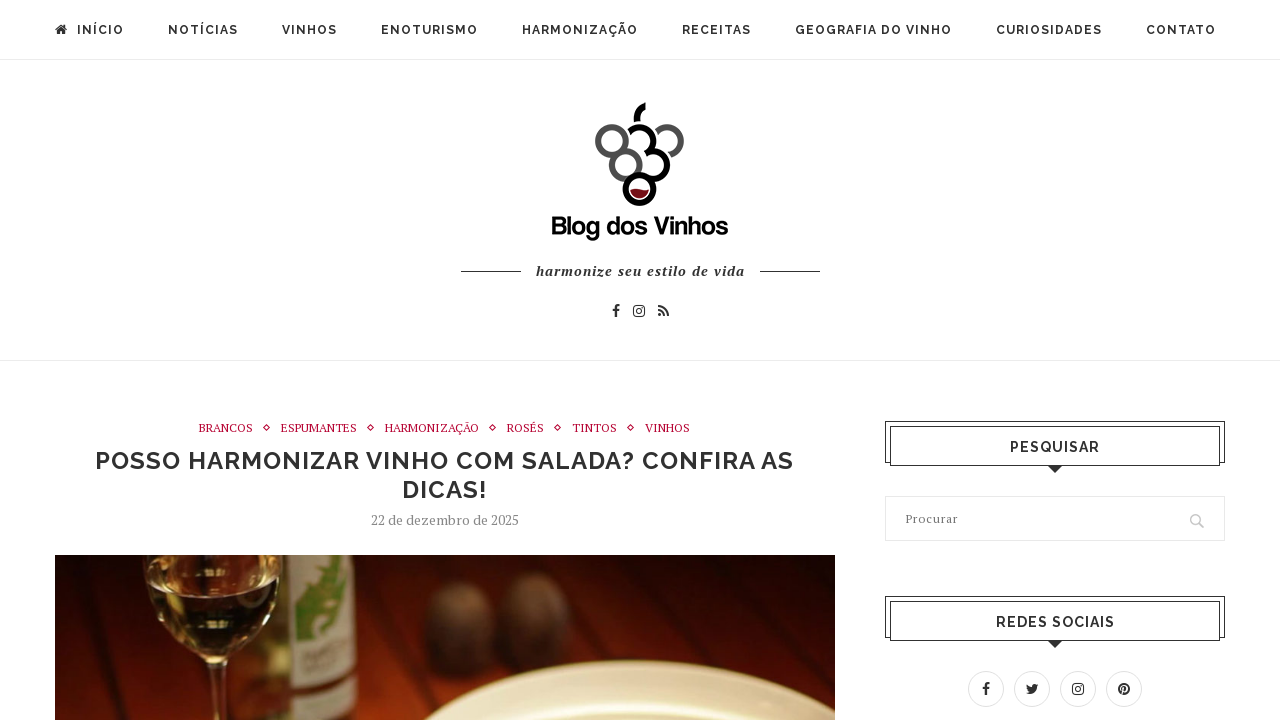

Navigated to blog post: https://blogdosvinhos.com.br/dicas-de-vinhos-para-animar-o-verao/
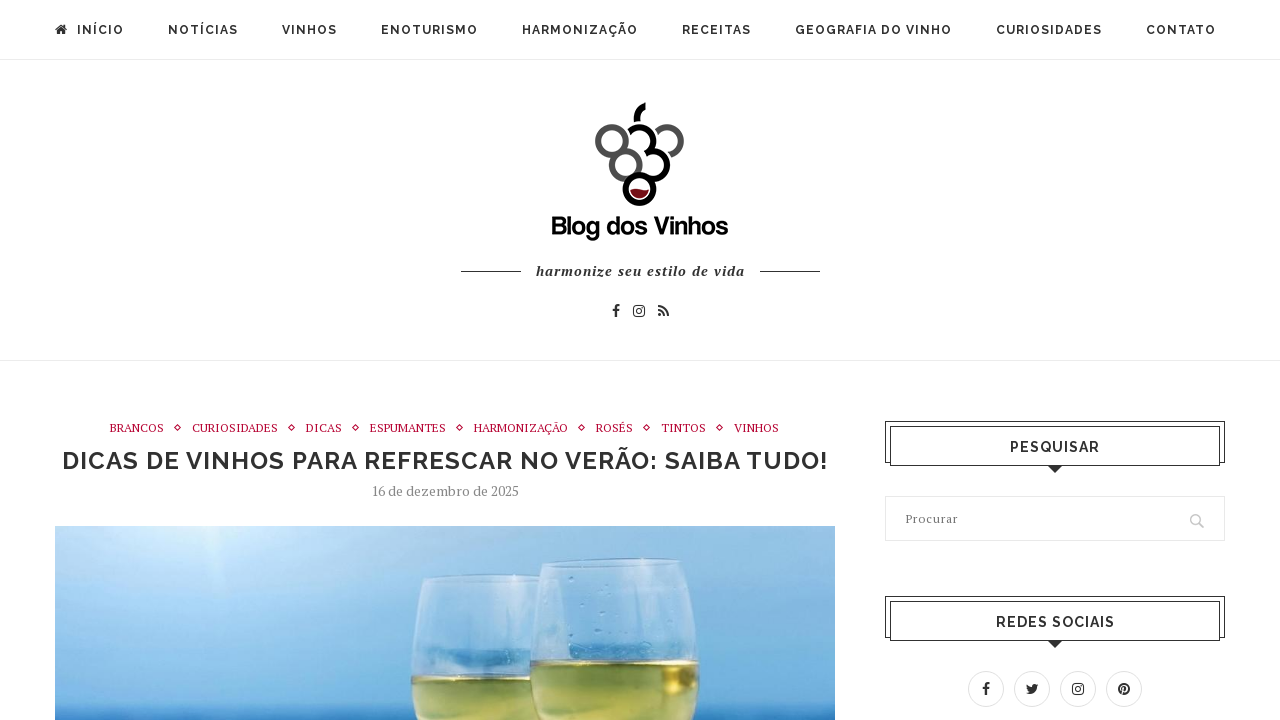

Blog post content loaded successfully
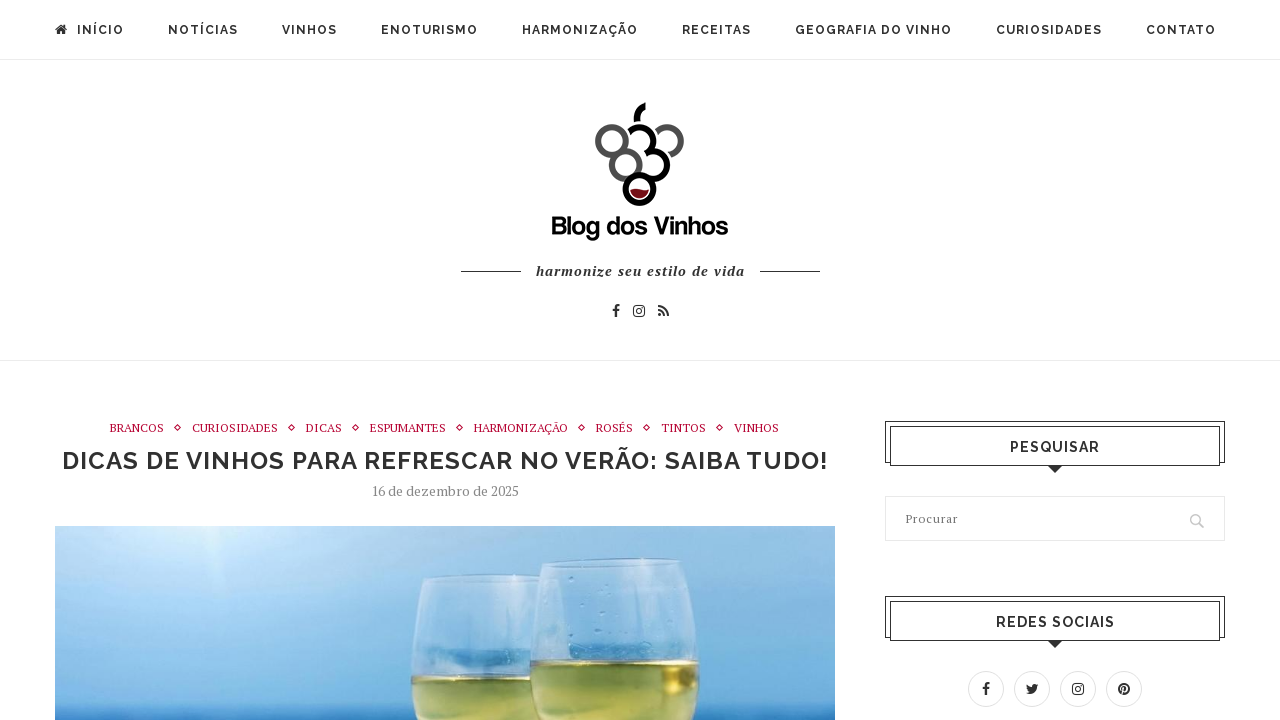

Navigated to blog post: https://blogdosvinhos.com.br/como-harmonizar-vinho-com-chocolate-do-dia-dos-namorados/
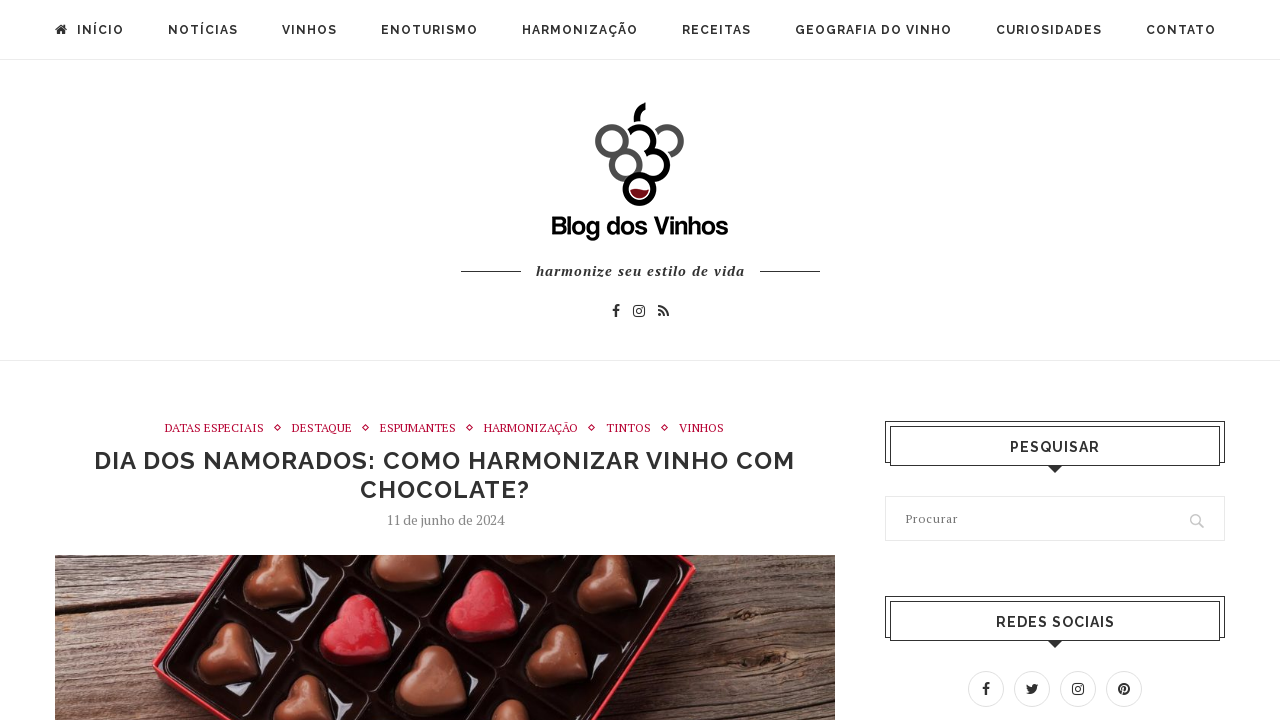

Blog post content loaded successfully
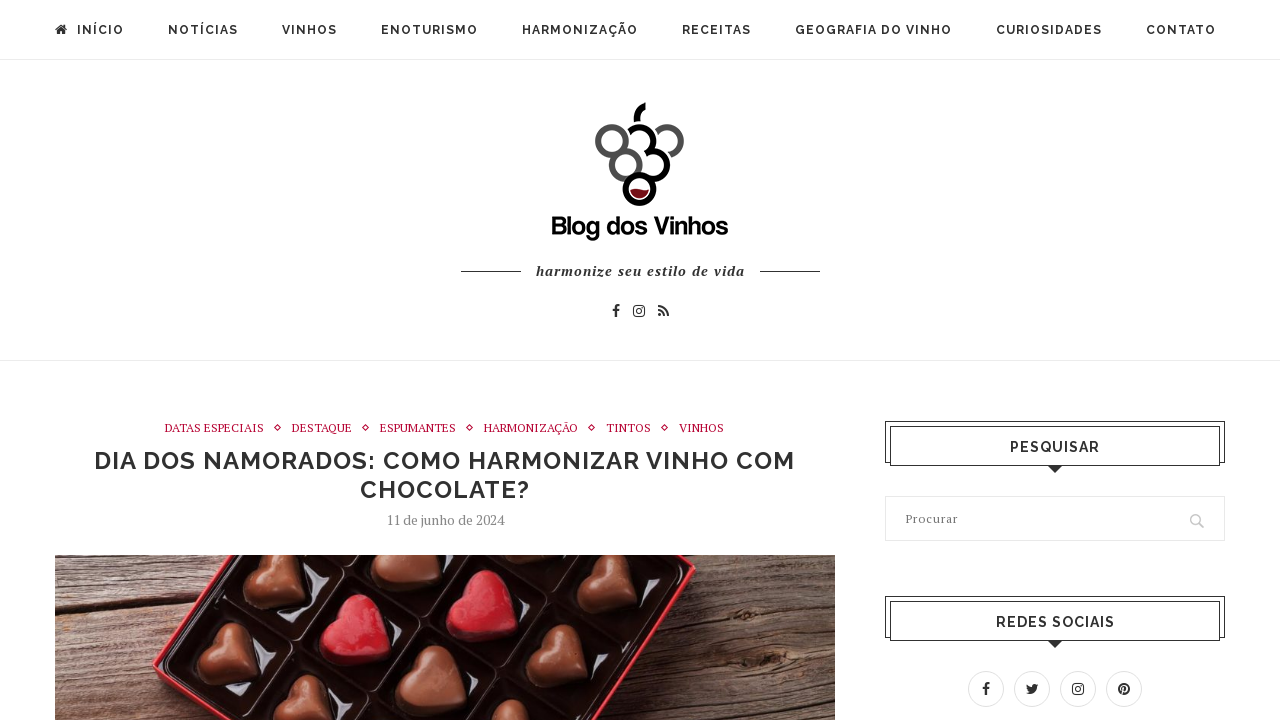

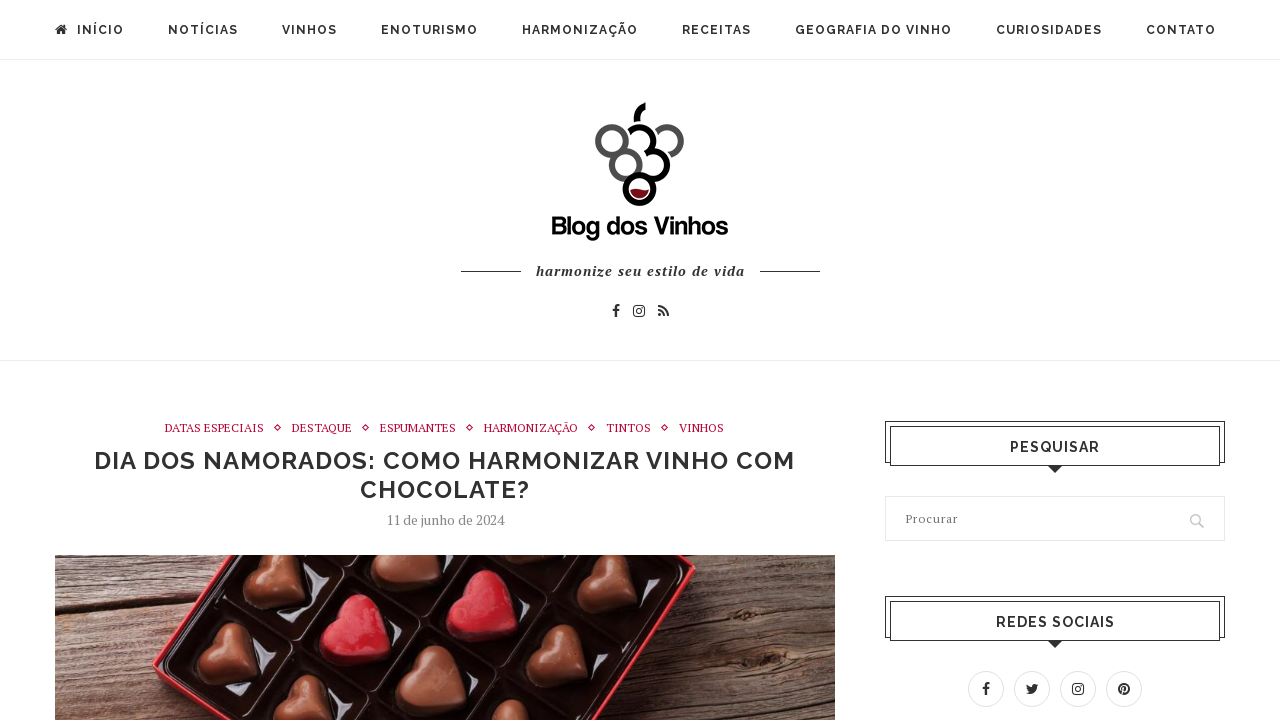